Tests a registration form by filling in email, first name, and last name fields, then submitting the form and verifying the success message

Starting URL: http://suninjuly.github.io/registration1.html

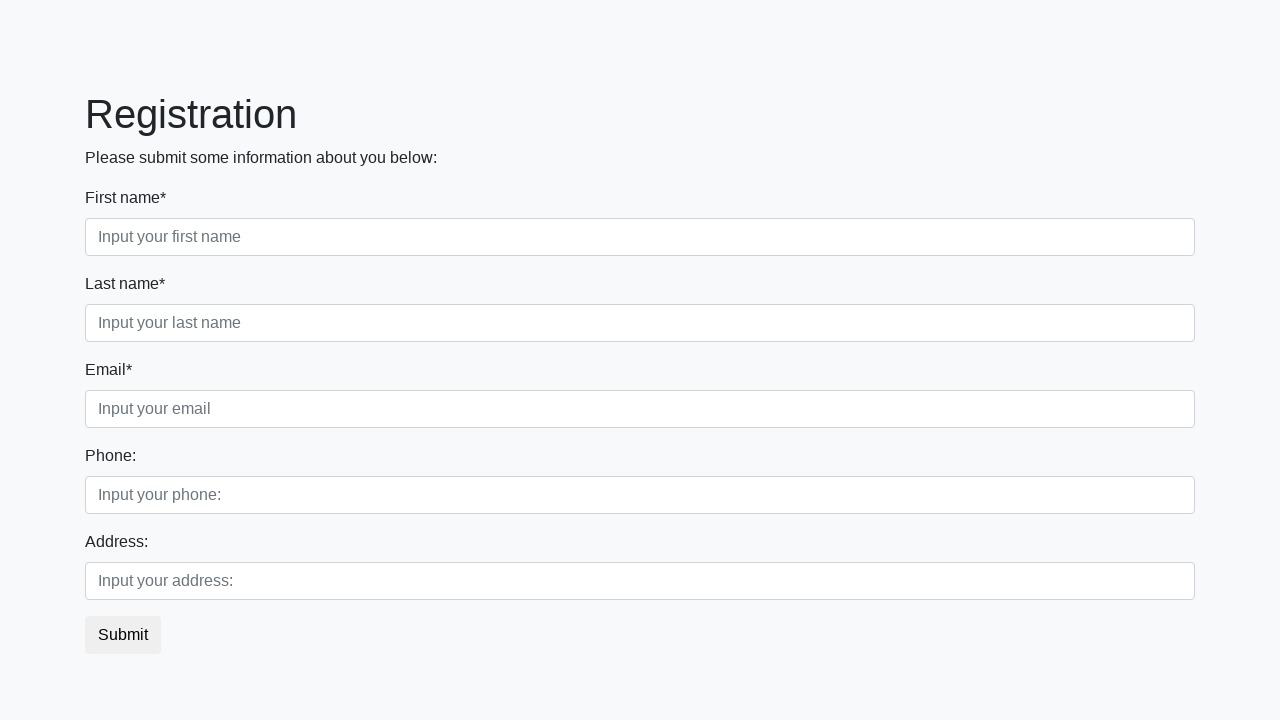

Filled email field with 'testuser@example.com' on input[placeholder='Input your email']
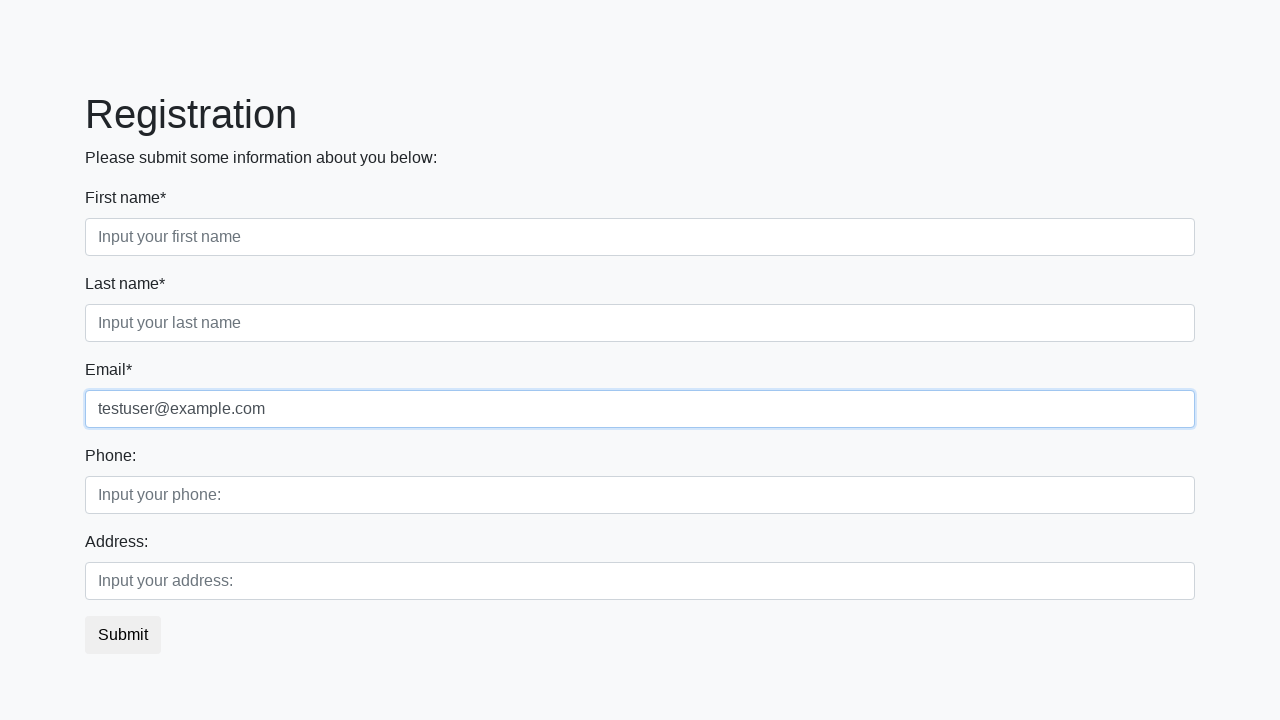

Filled first name field with 'John' on input[placeholder='Input your first name']
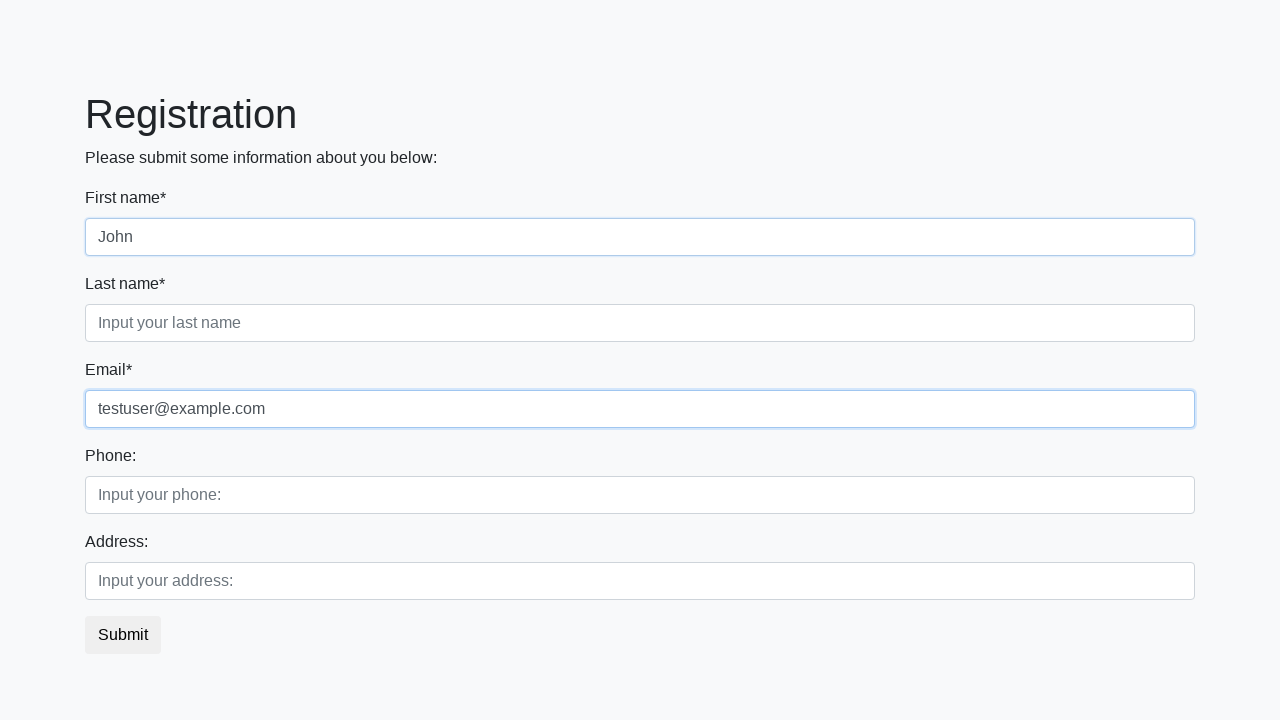

Filled last name field with 'Smith' on input[placeholder='Input your last name']
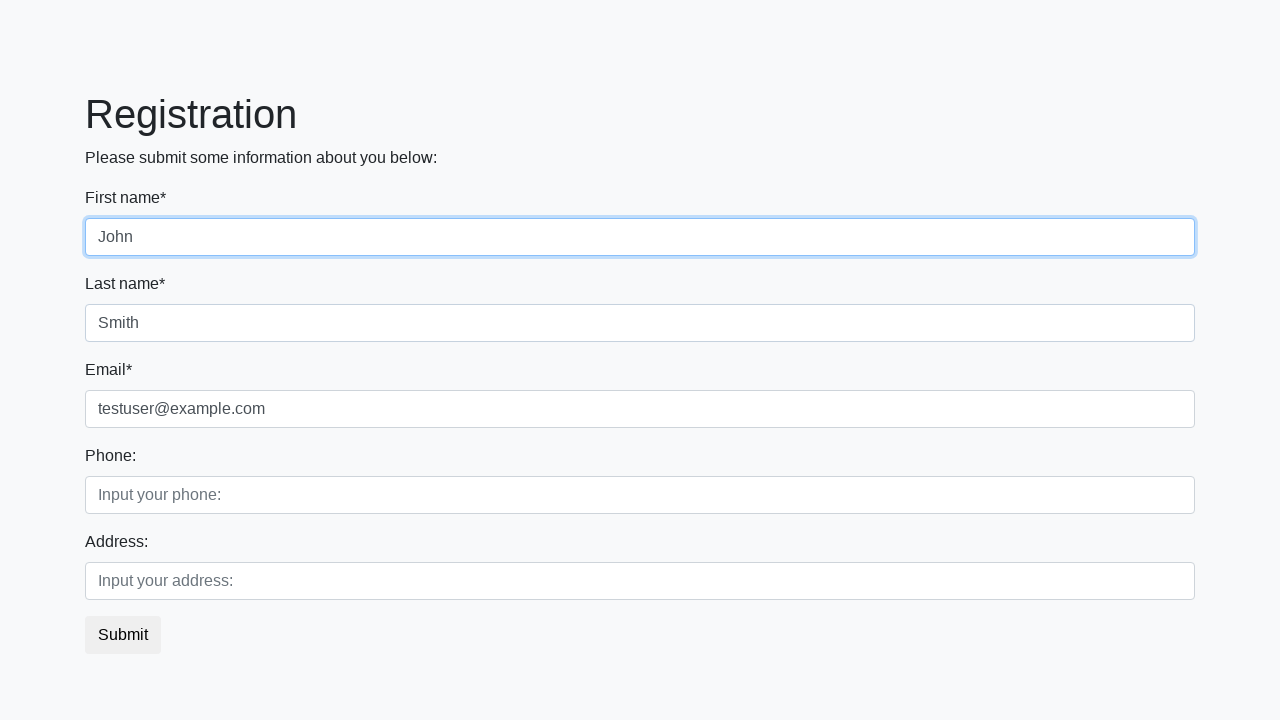

Clicked submit button at (123, 635) on button.btn
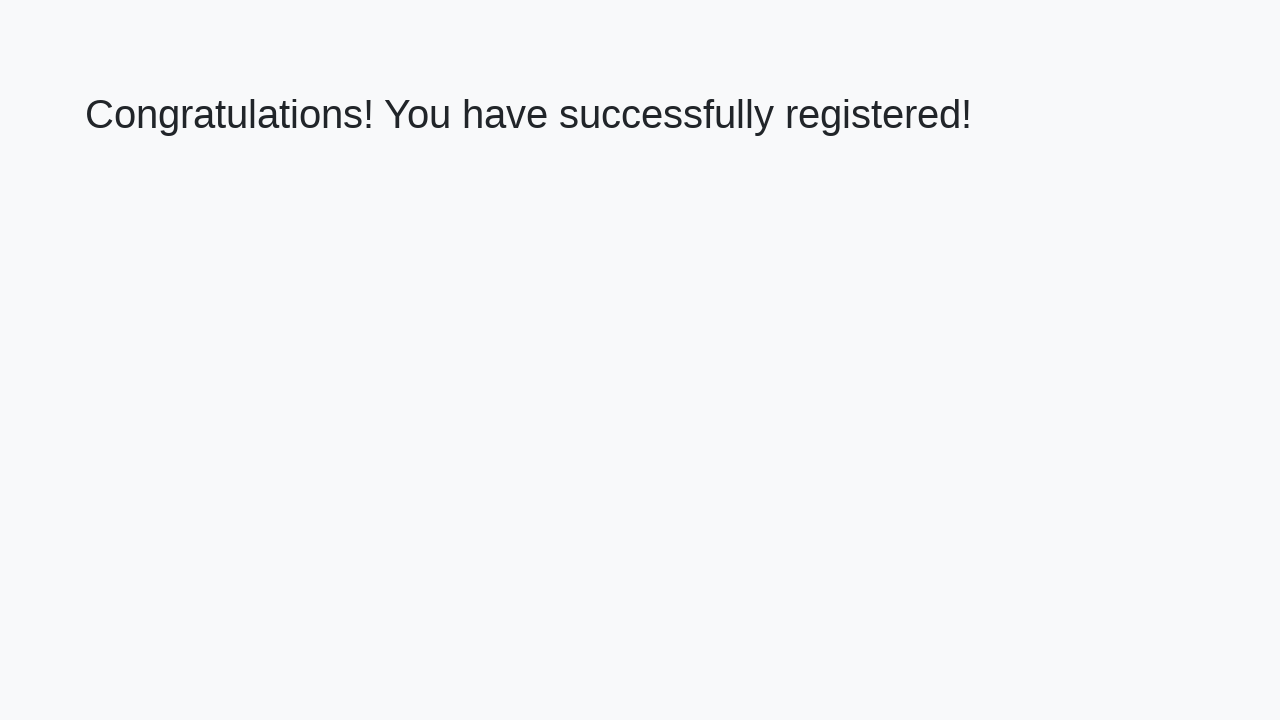

Success message appeared
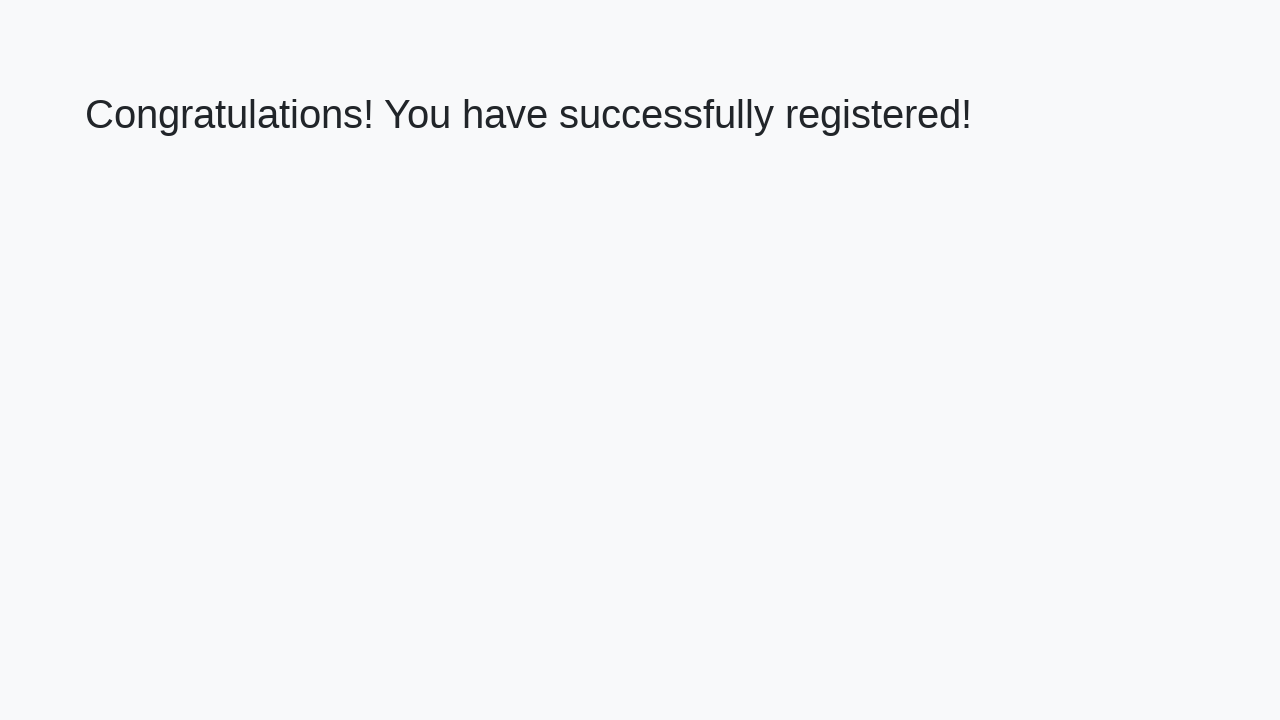

Extracted success message text: 'Congratulations! You have successfully registered!'
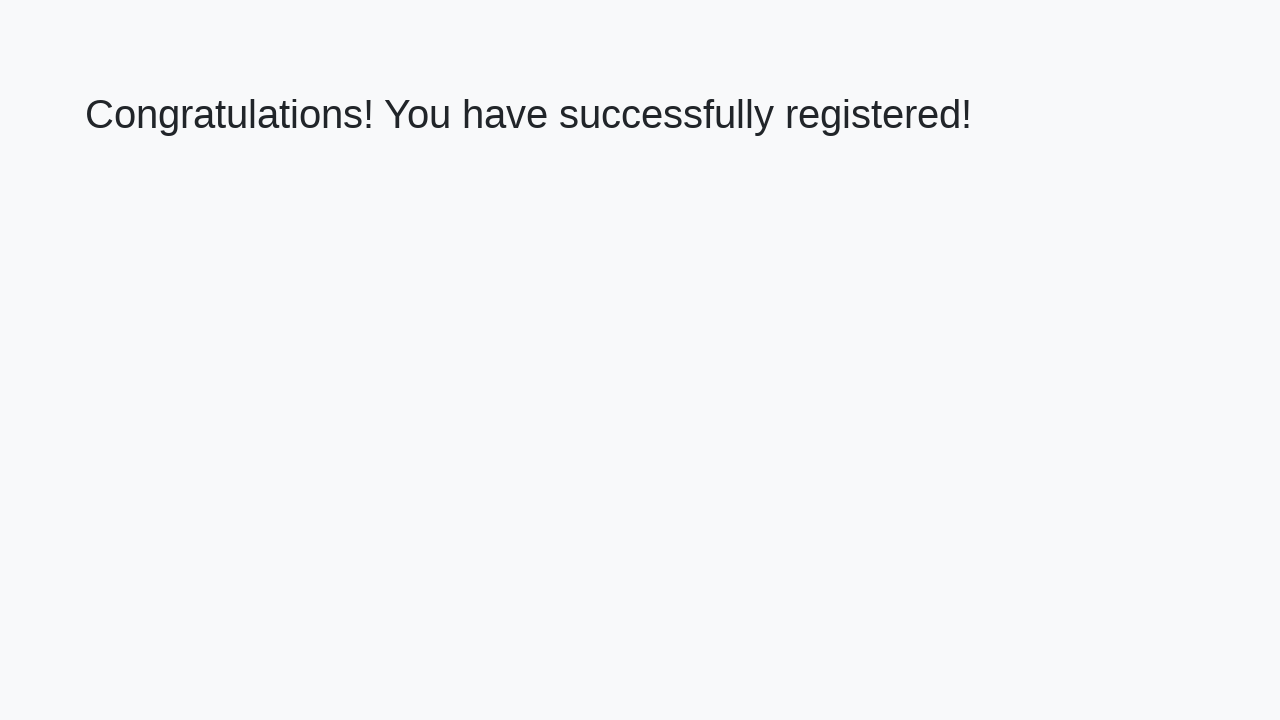

Verified success message matches expected text
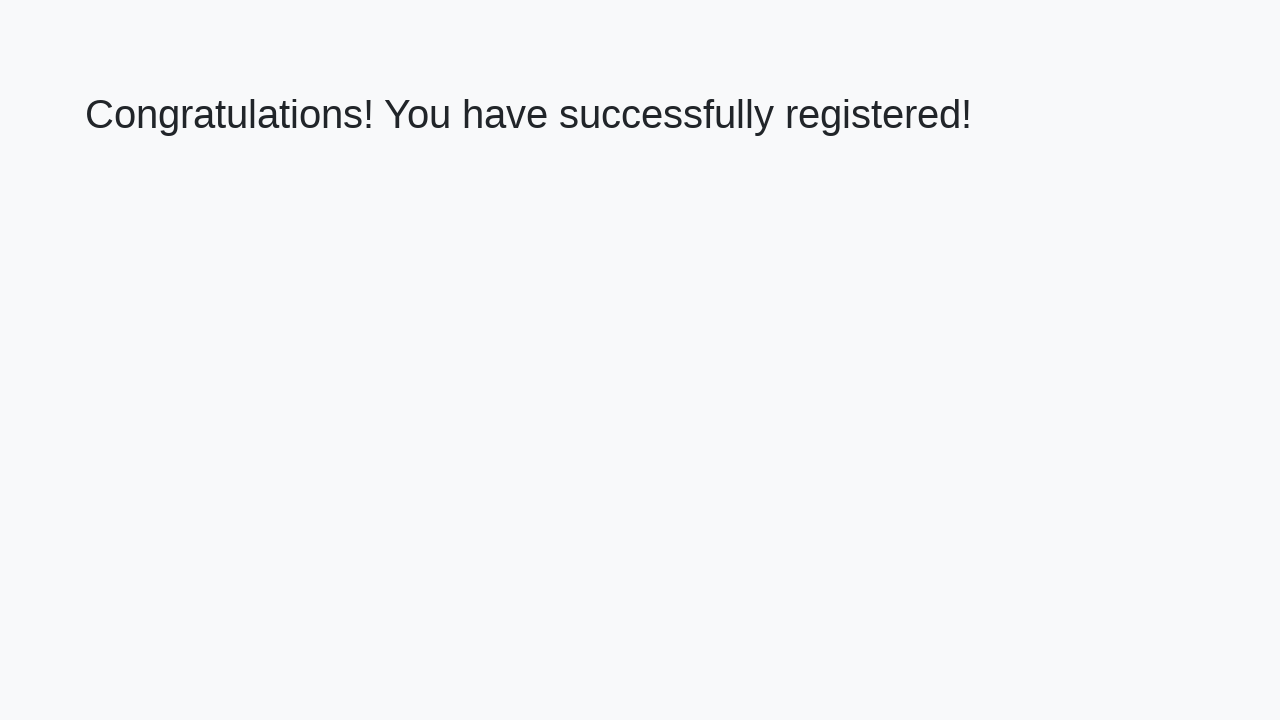

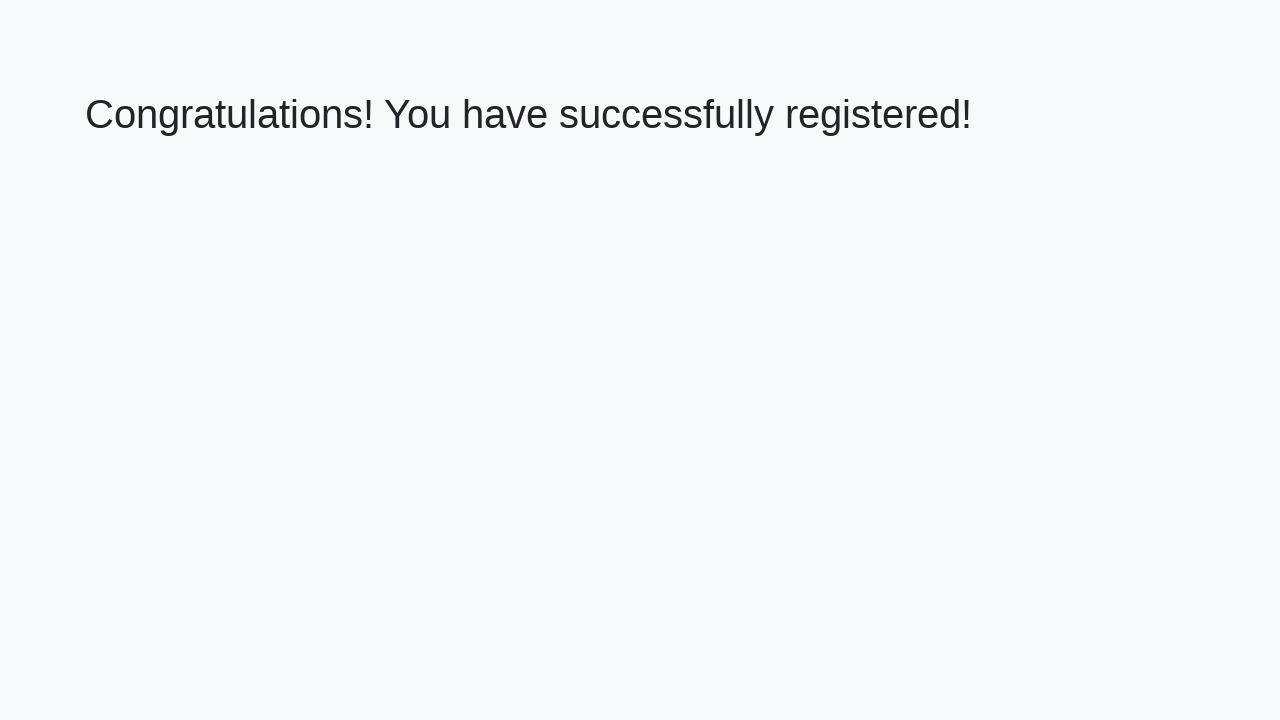